Tests alert handling functionality by triggering an alert popup and accepting it

Starting URL: https://demo.automationtesting.in/Alerts.html

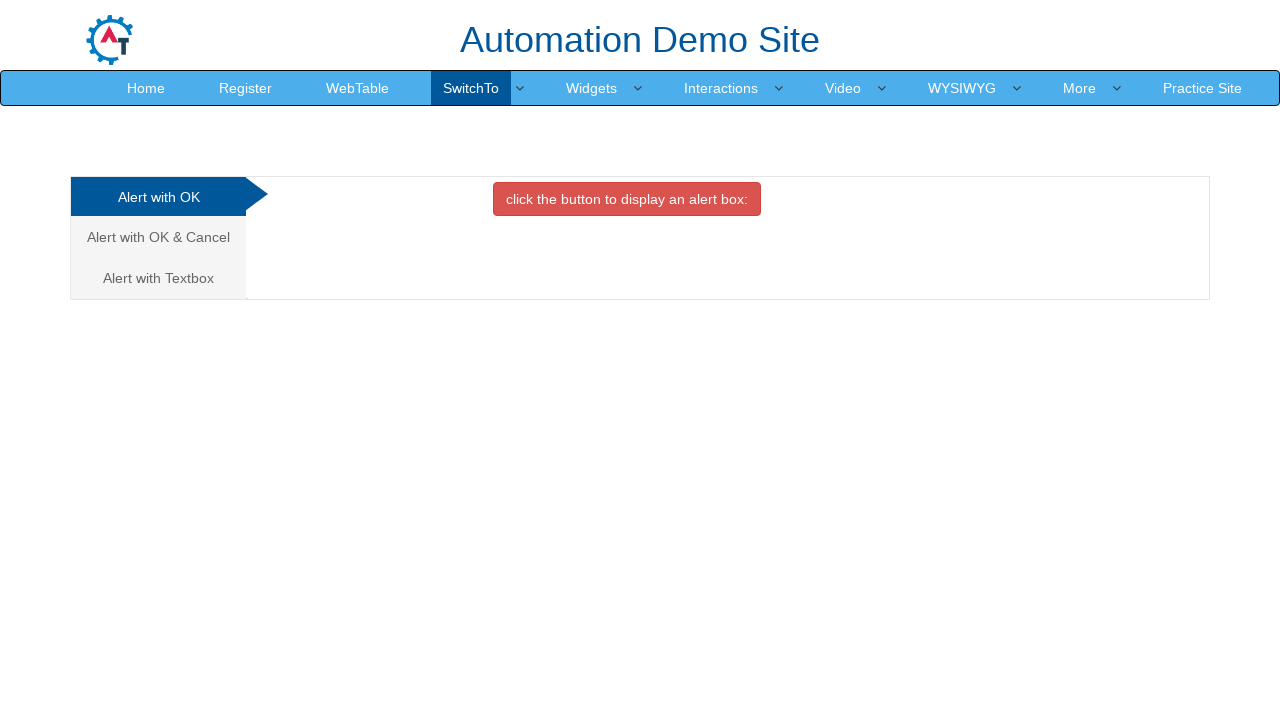

Clicked button to trigger alert popup at (627, 199) on xpath=//button[@class='btn btn-danger']
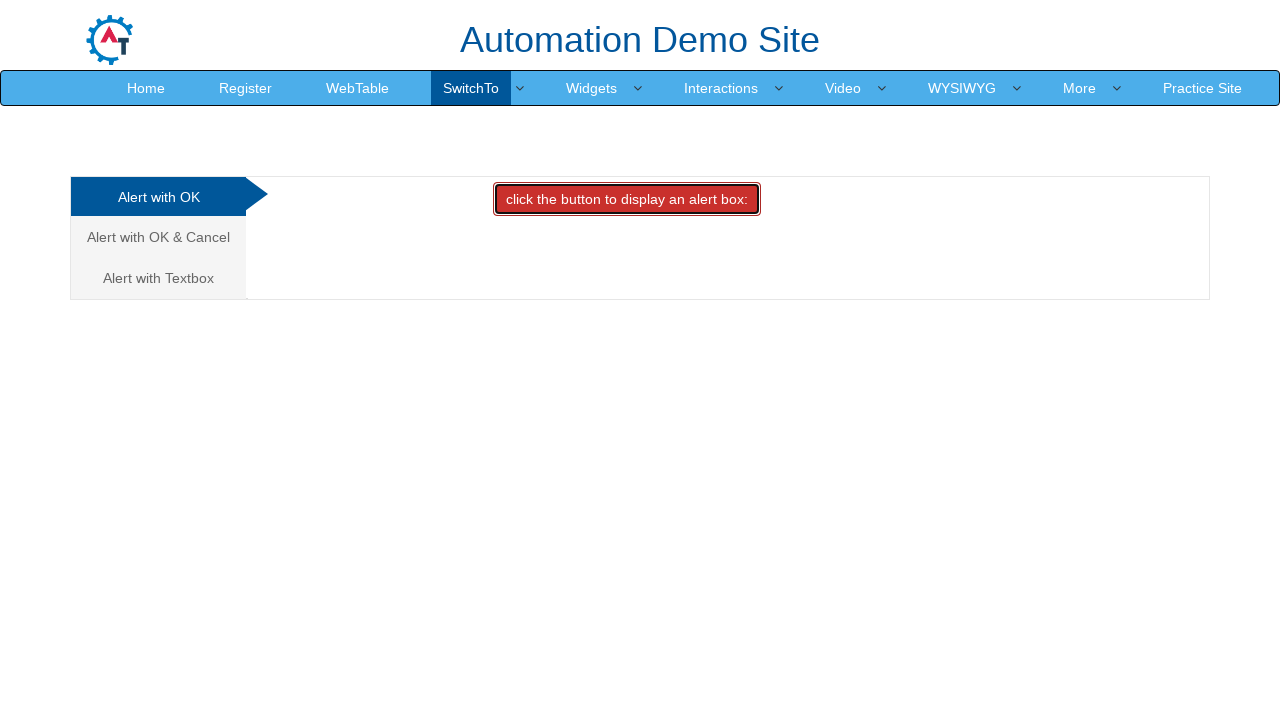

Set up dialog handler to accept alert
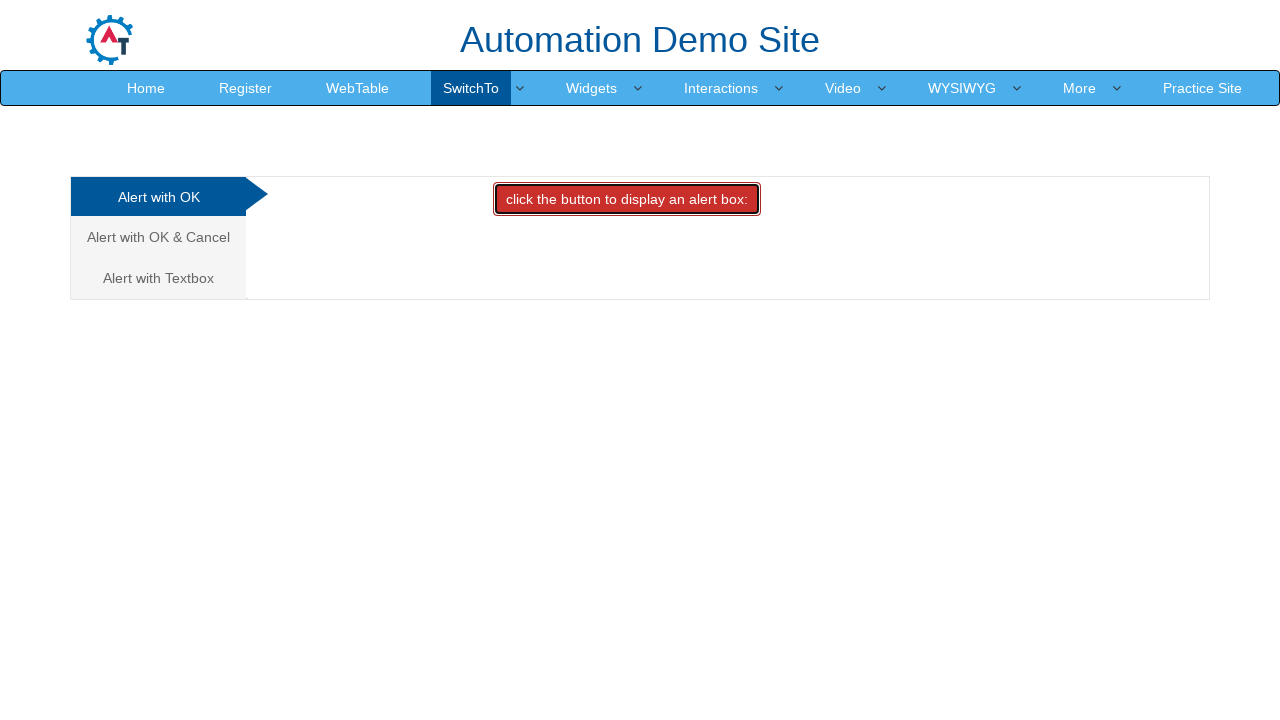

Alert popup was handled and accepted
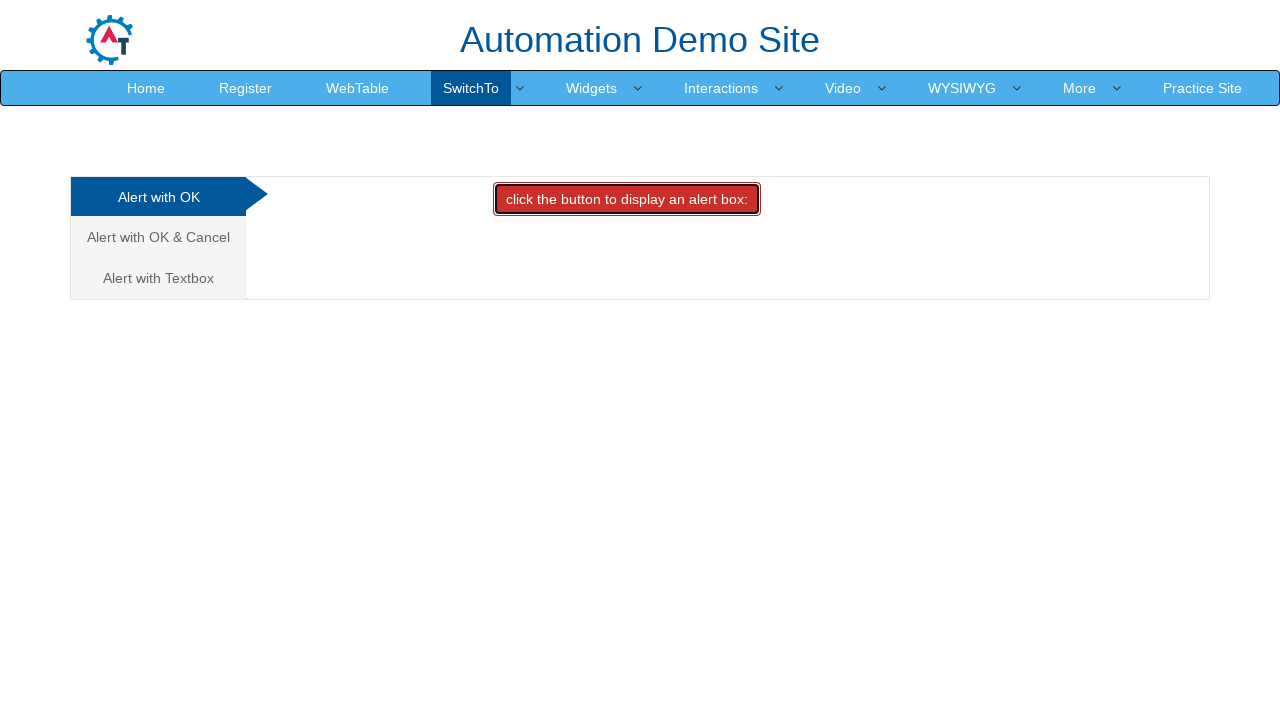

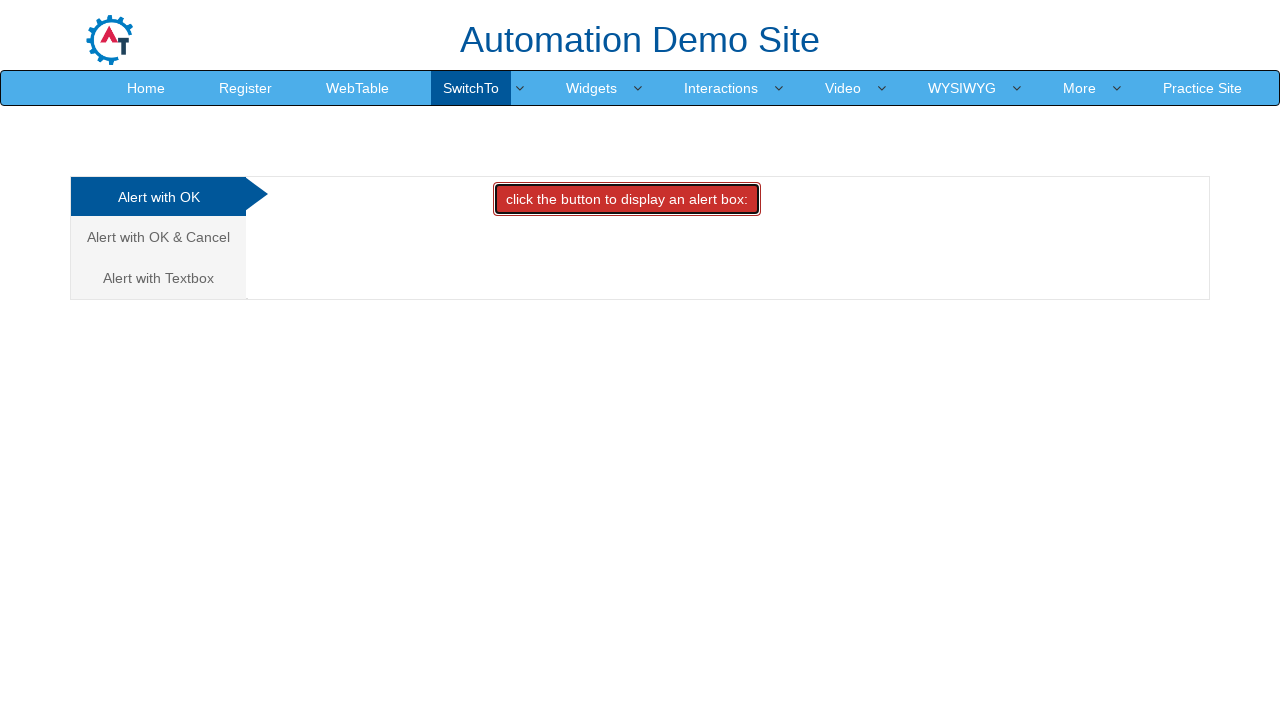